Tests that a todo item is removed when edited to an empty string

Starting URL: https://demo.playwright.dev/todomvc

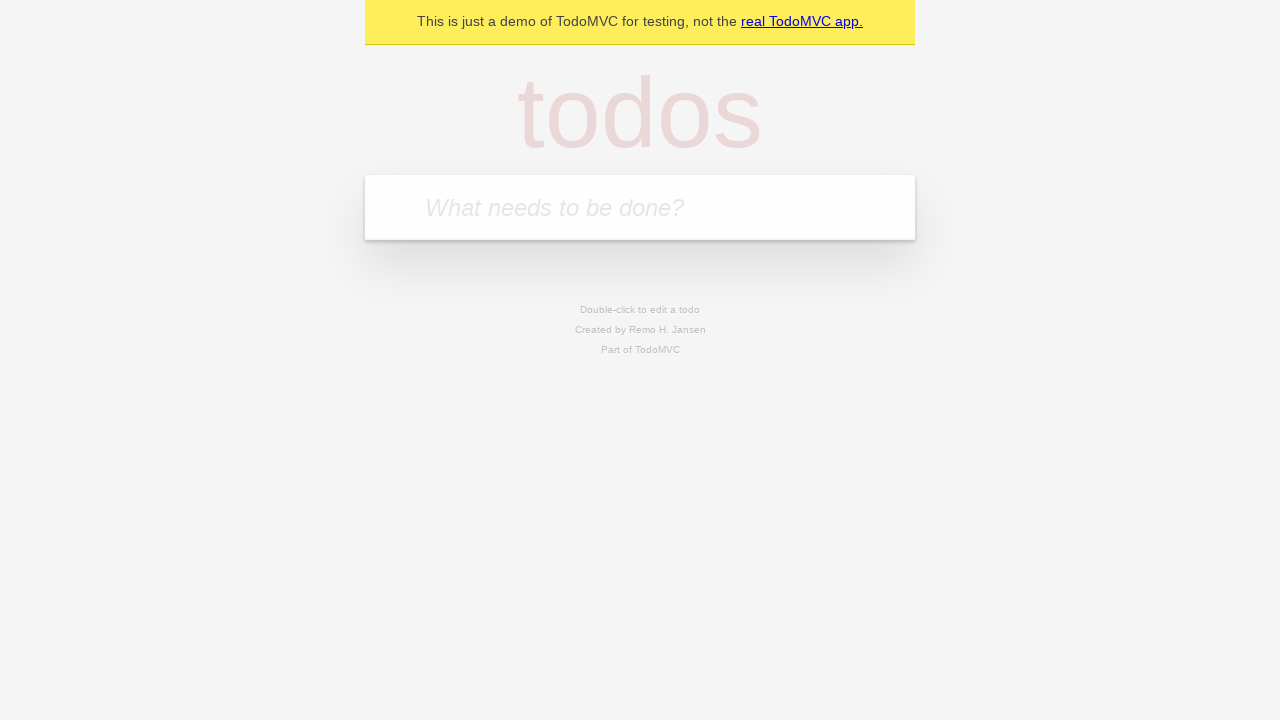

Filled todo input with 'buy some cheese' on internal:attr=[placeholder="What needs to be done?"i]
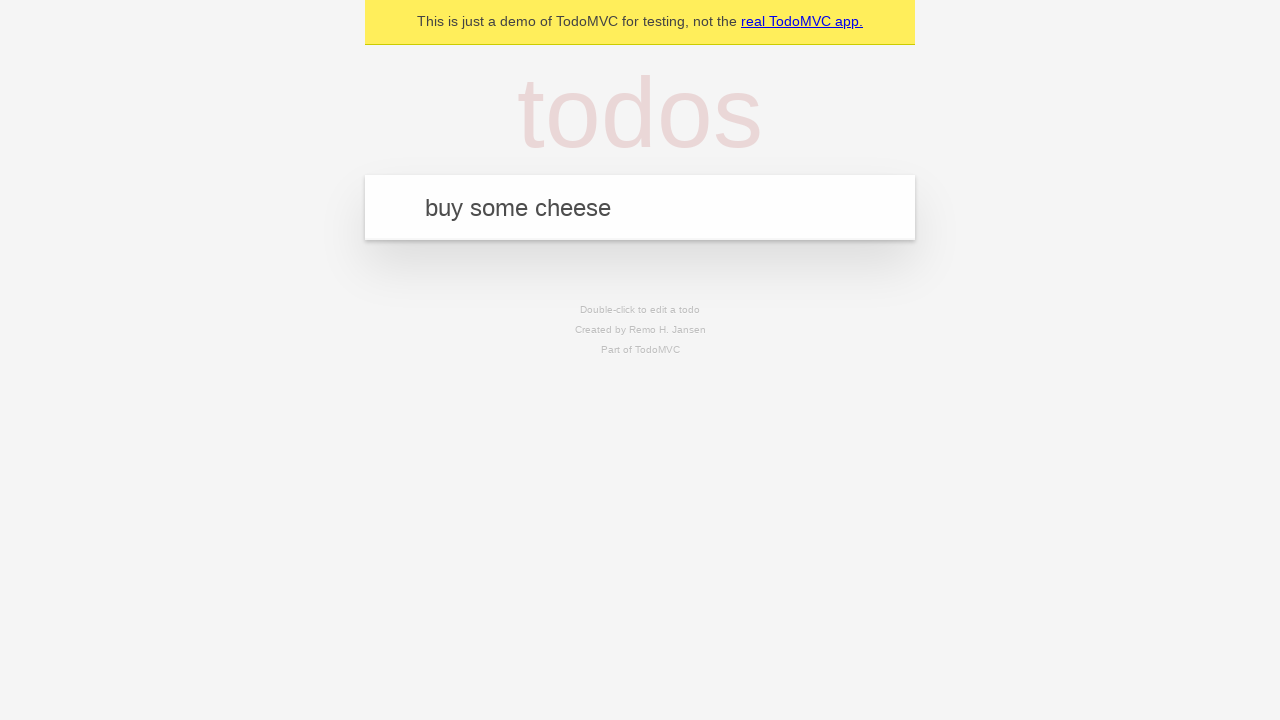

Pressed Enter to create first todo item on internal:attr=[placeholder="What needs to be done?"i]
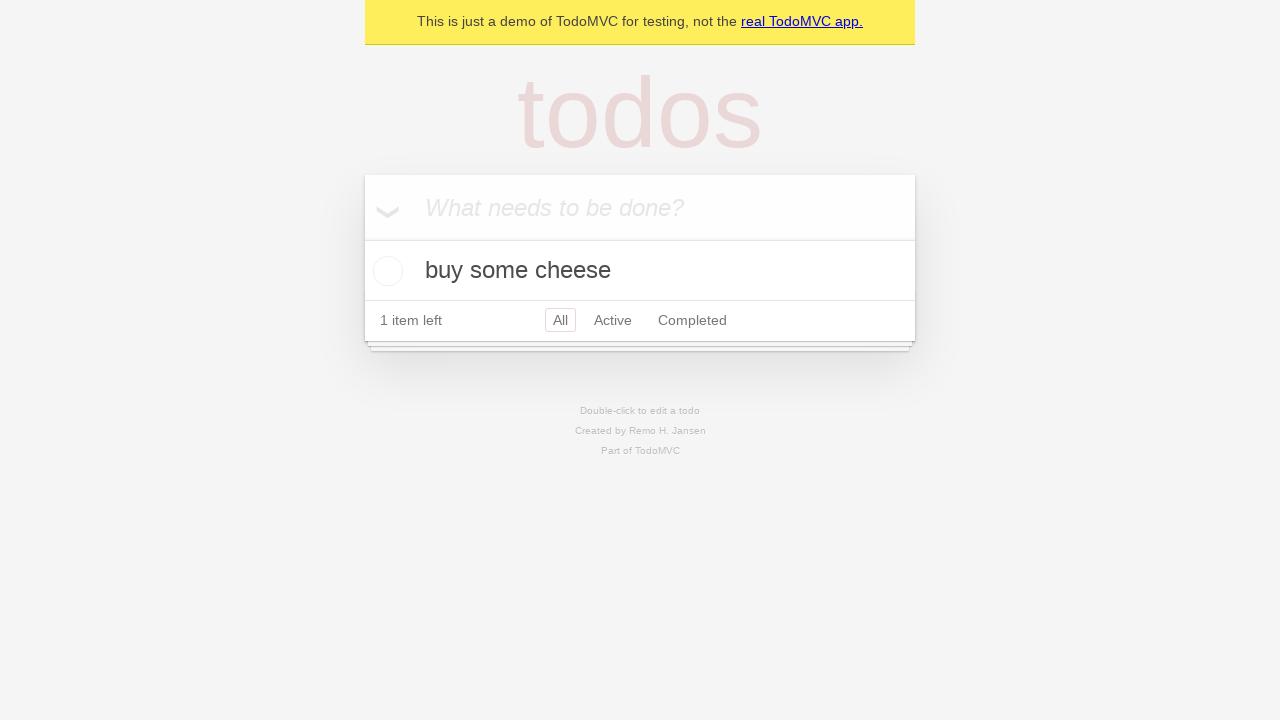

Filled todo input with 'feed the cat' on internal:attr=[placeholder="What needs to be done?"i]
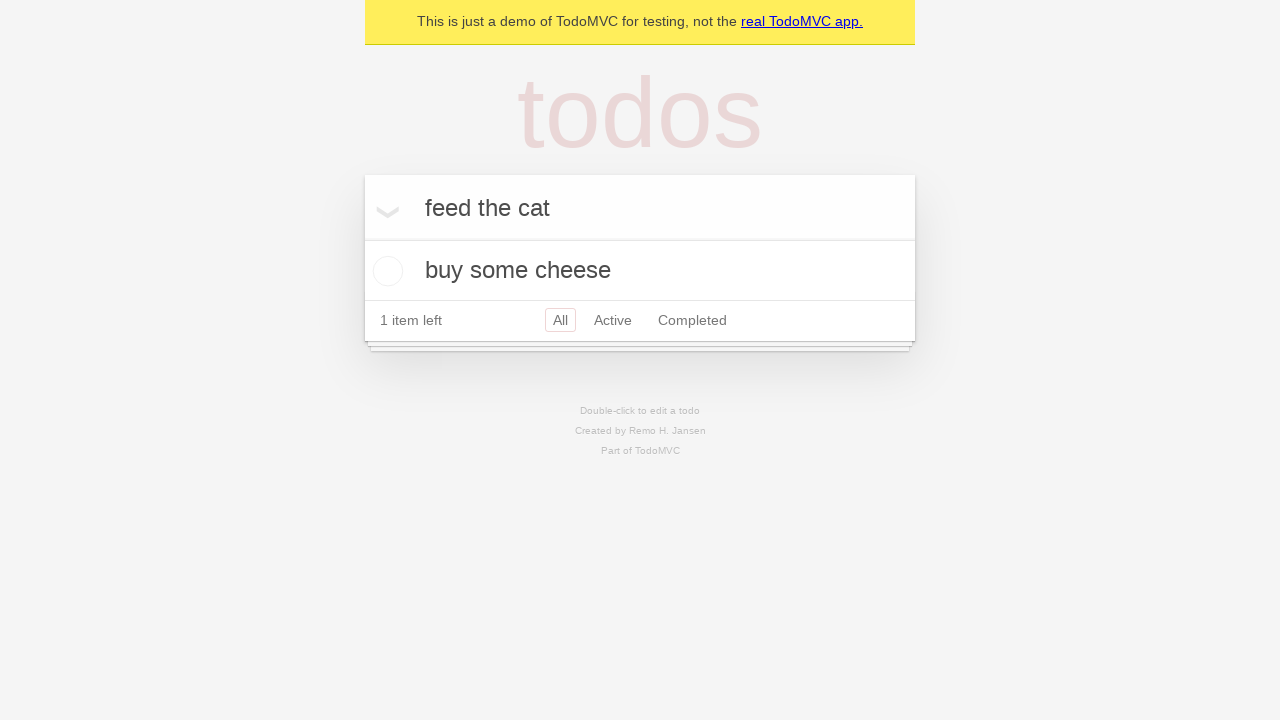

Pressed Enter to create second todo item on internal:attr=[placeholder="What needs to be done?"i]
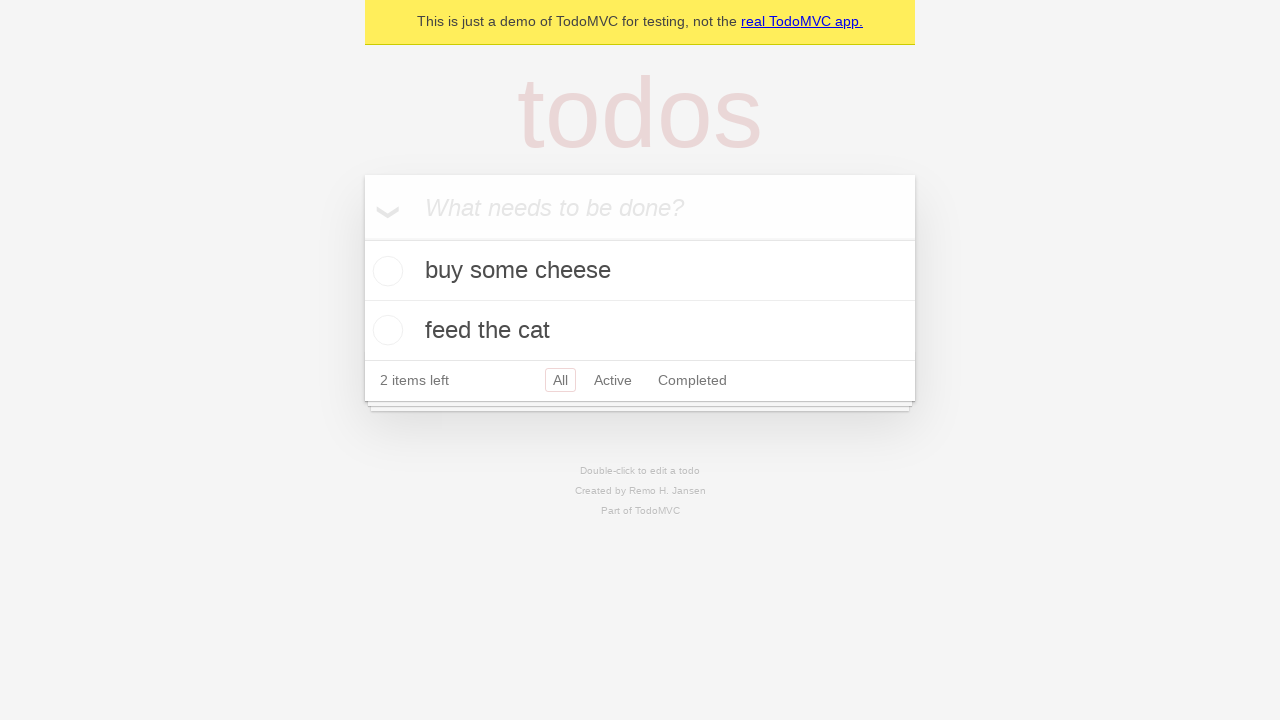

Filled todo input with 'book a doctors appointment' on internal:attr=[placeholder="What needs to be done?"i]
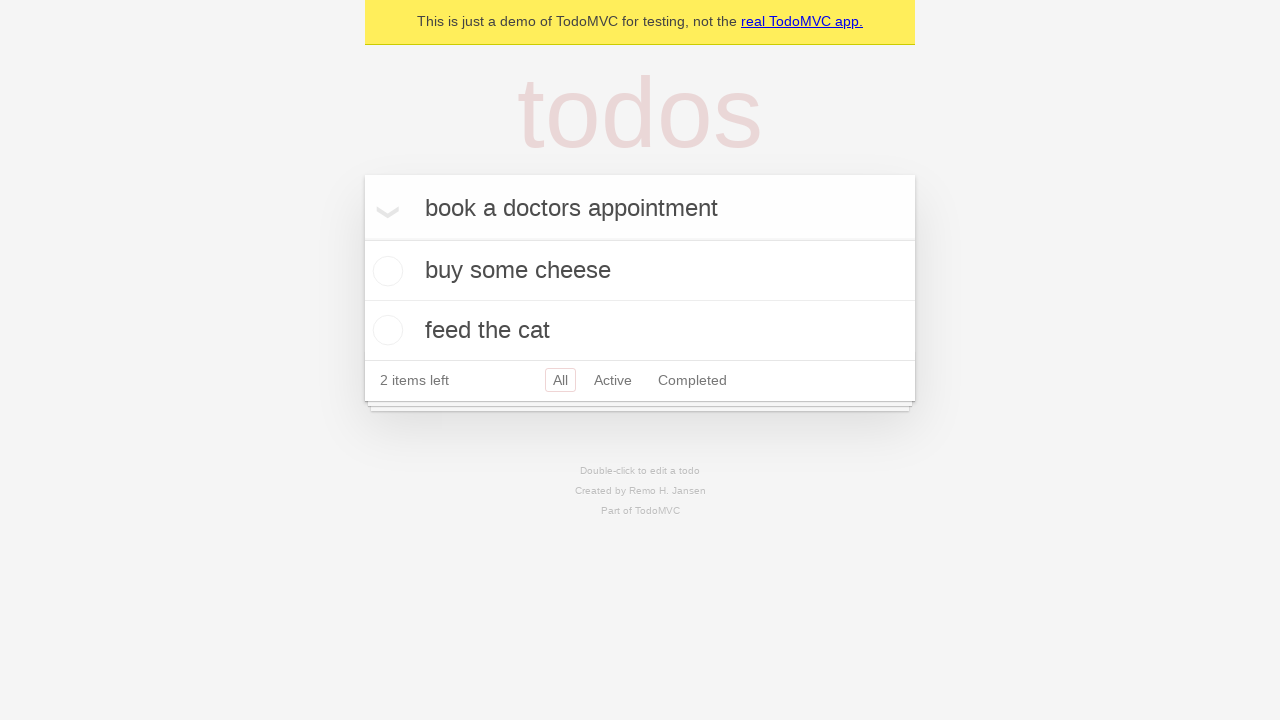

Pressed Enter to create third todo item on internal:attr=[placeholder="What needs to be done?"i]
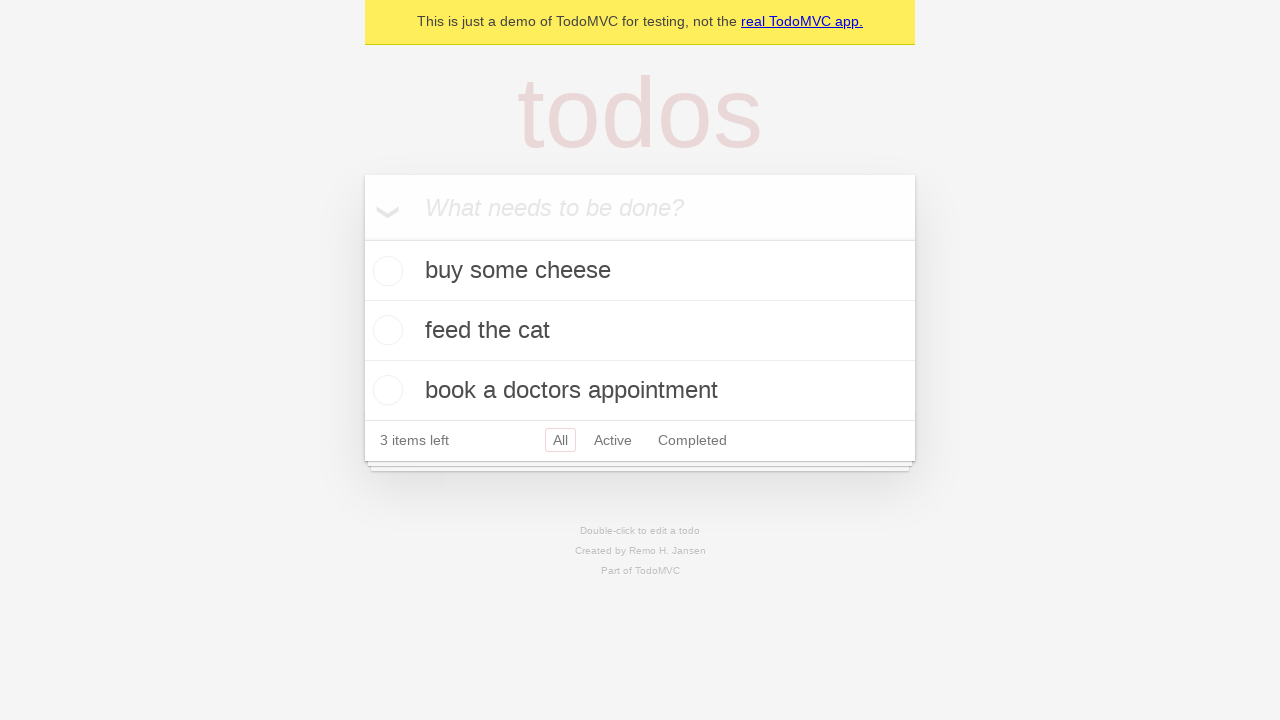

Double-clicked second todo item to enter edit mode at (640, 331) on internal:testid=[data-testid="todo-item"s] >> nth=1
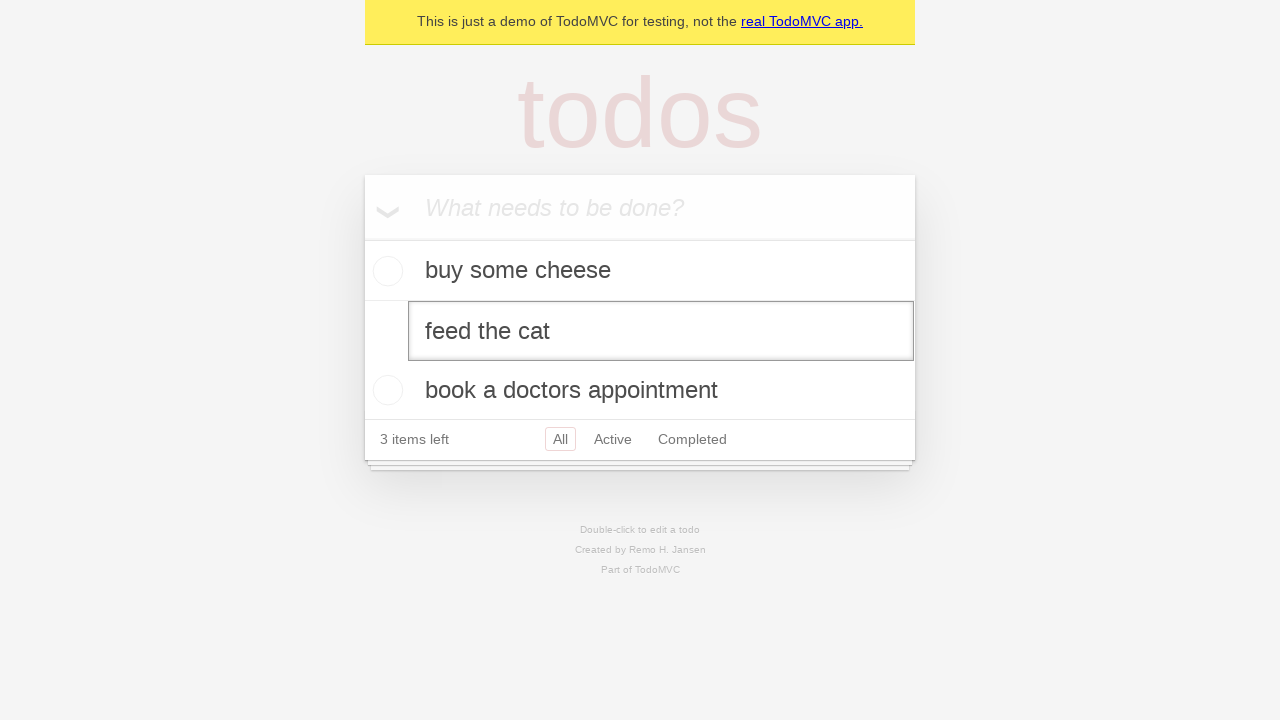

Cleared the text field by filling with empty string on internal:testid=[data-testid="todo-item"s] >> nth=1 >> internal:role=textbox[nam
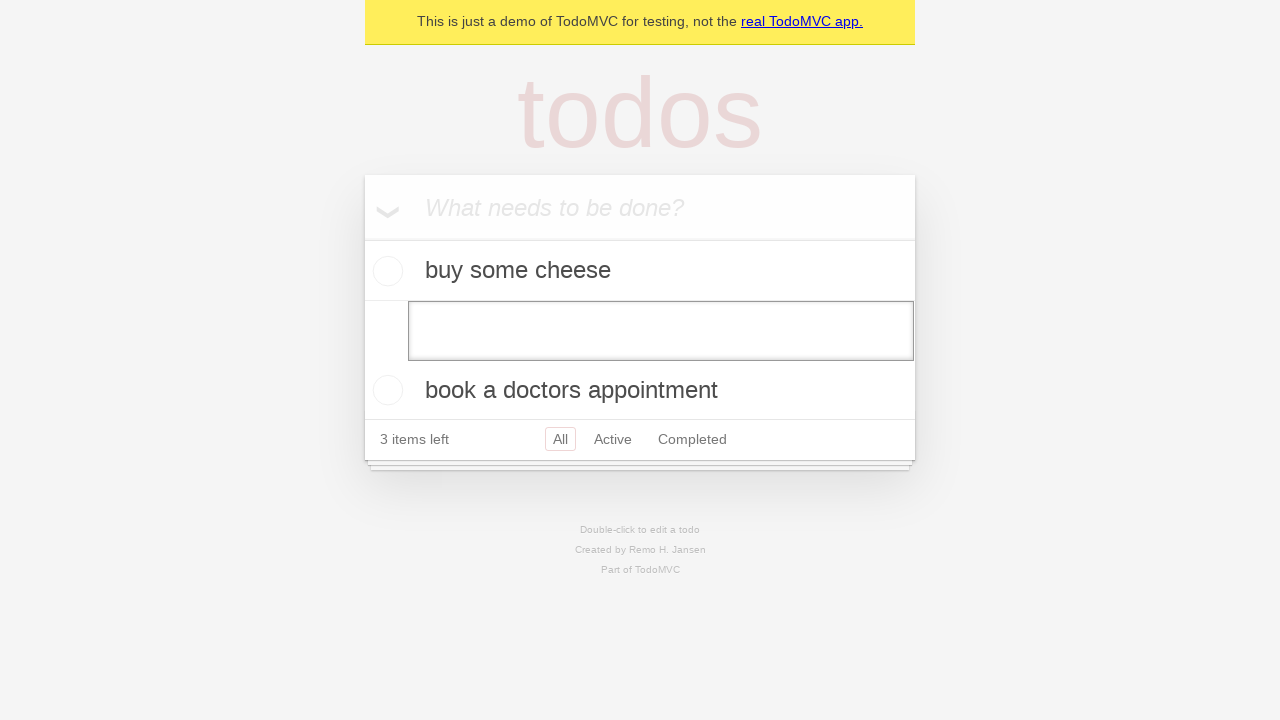

Pressed Enter to confirm removal of empty todo item on internal:testid=[data-testid="todo-item"s] >> nth=1 >> internal:role=textbox[nam
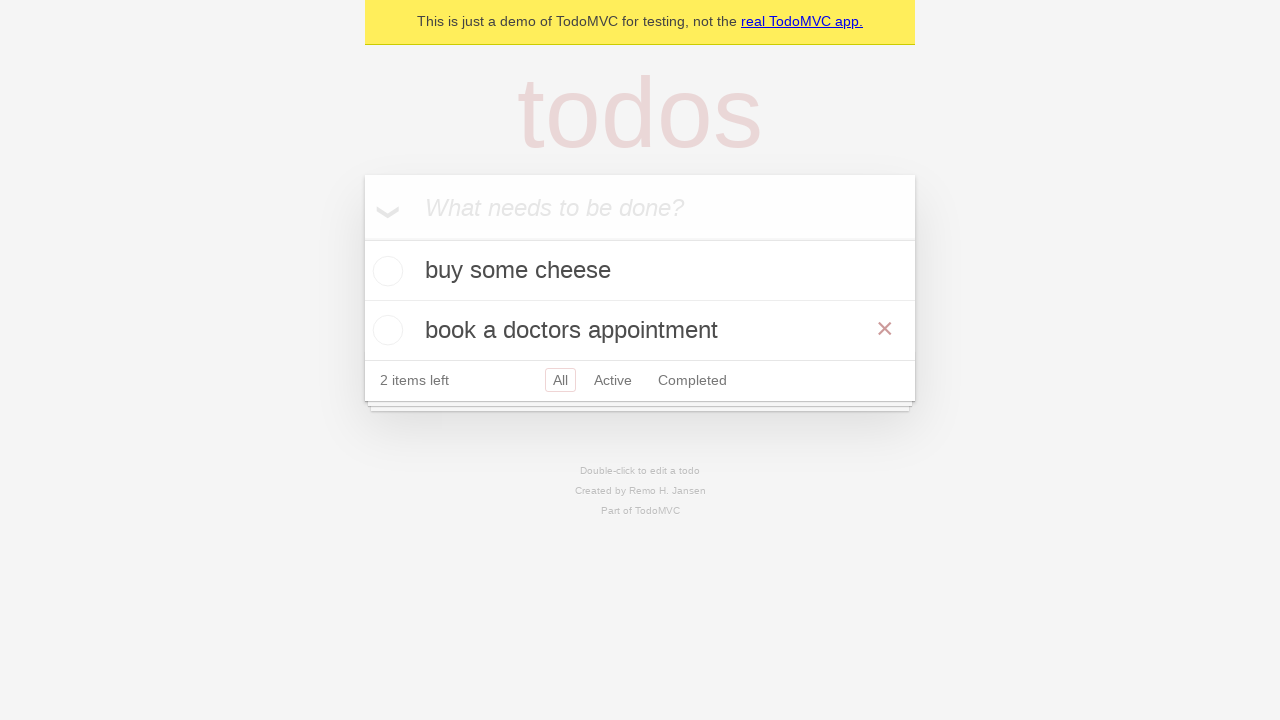

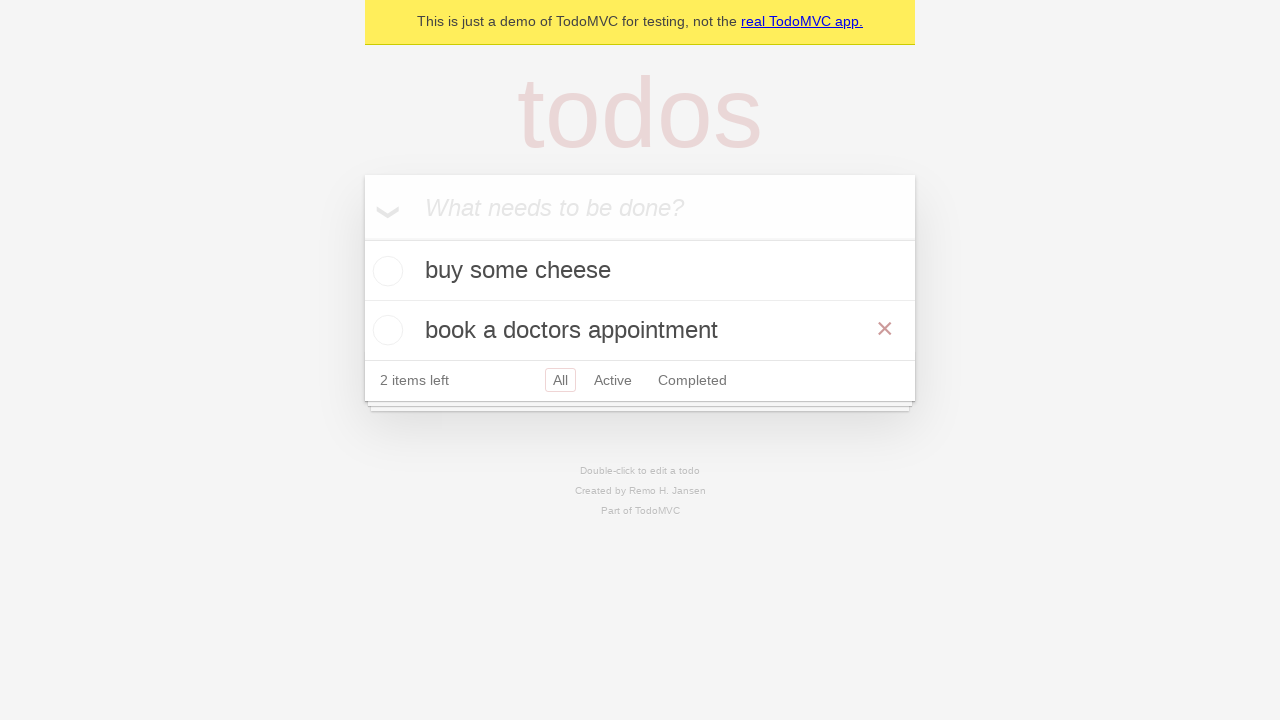